Verifies whether a checkbox element is selected on the omayo test page

Starting URL: https://omayo.blogspot.com/

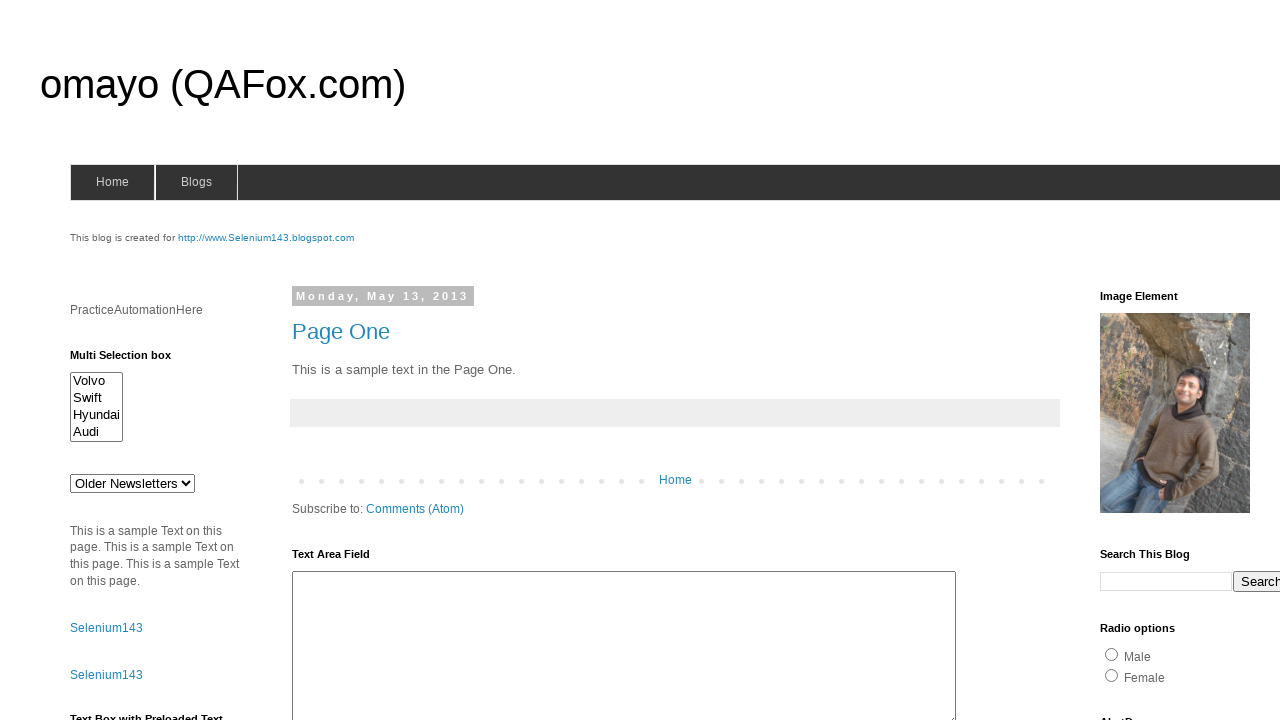

Navigated to omayo test page
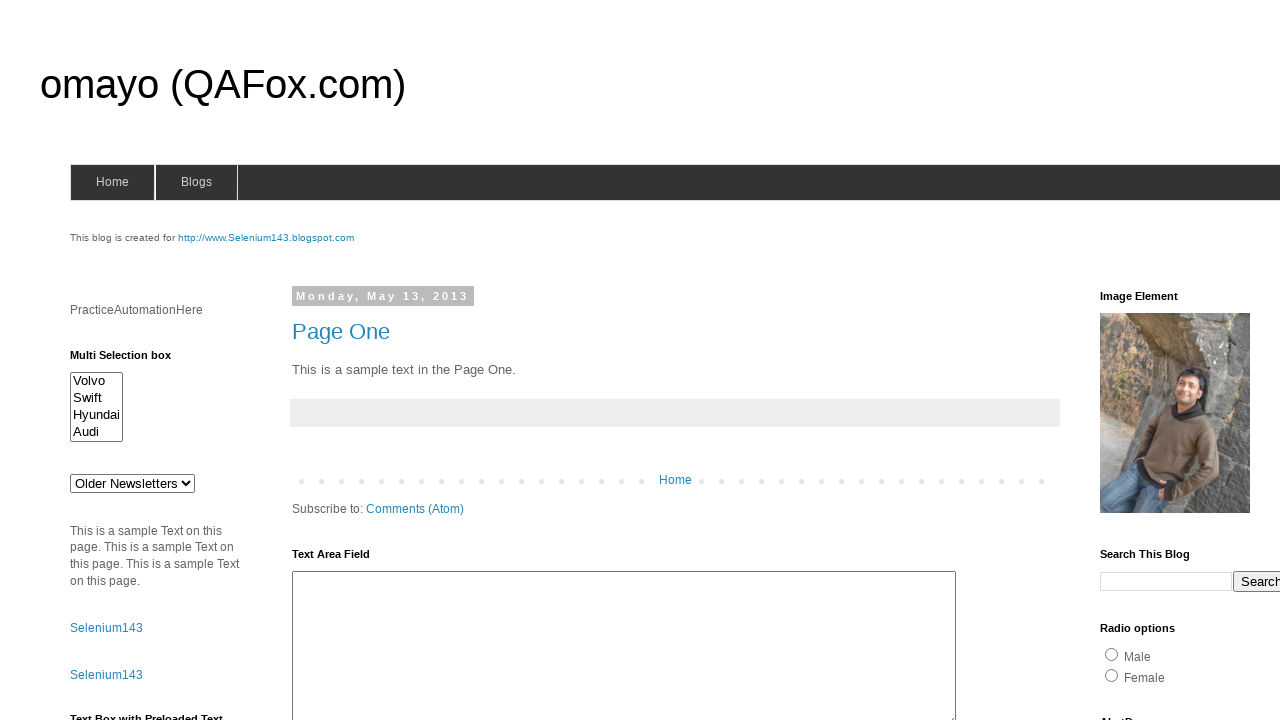

Located checkbox element with id 'checkbox1'
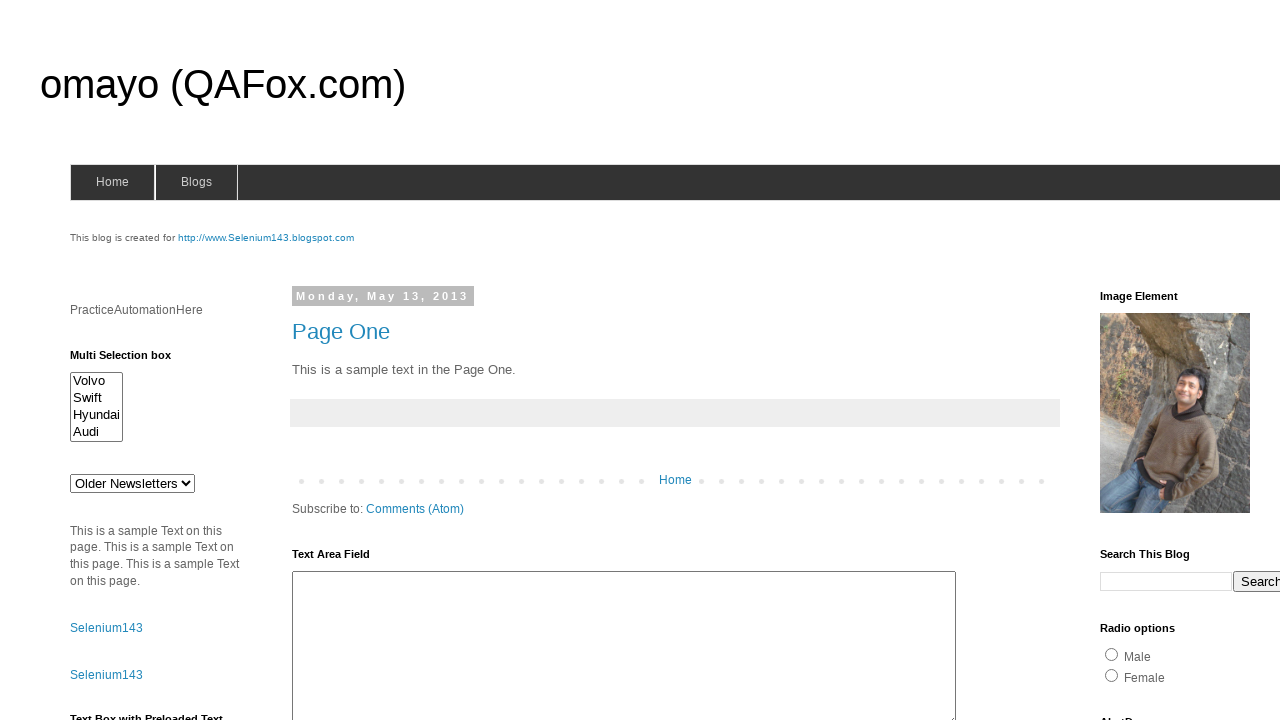

Checked if checkbox is selected
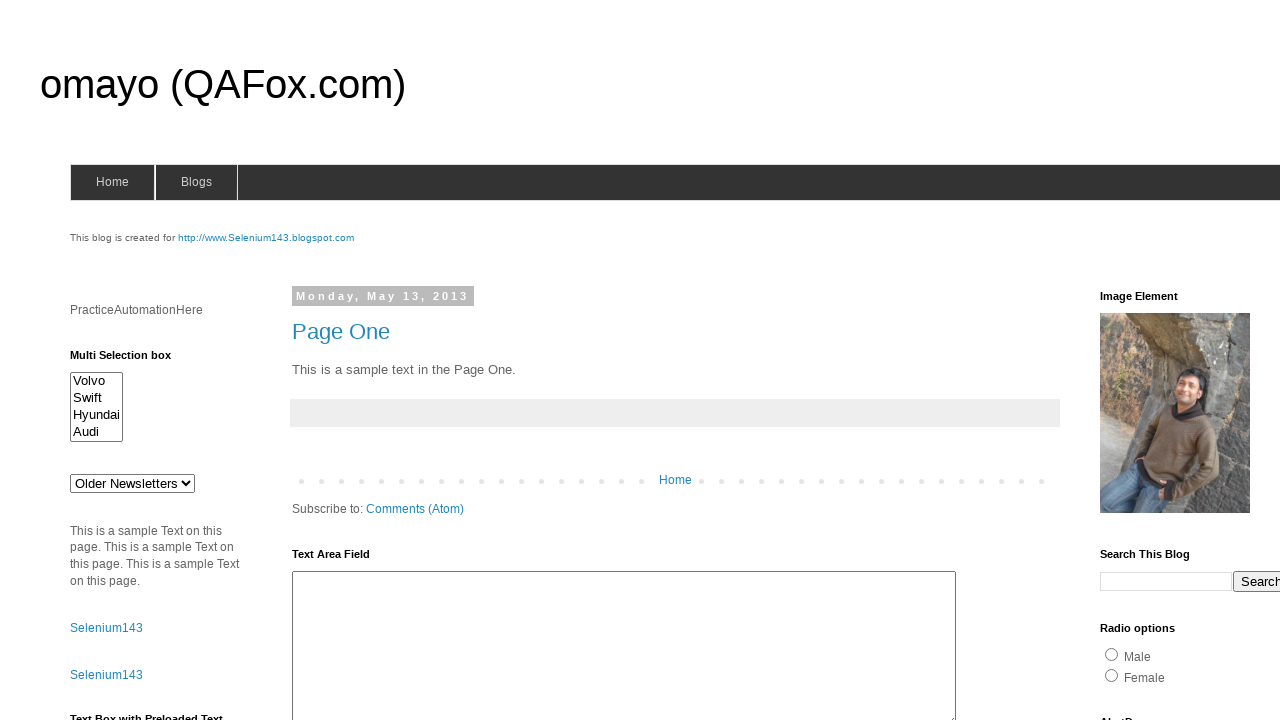

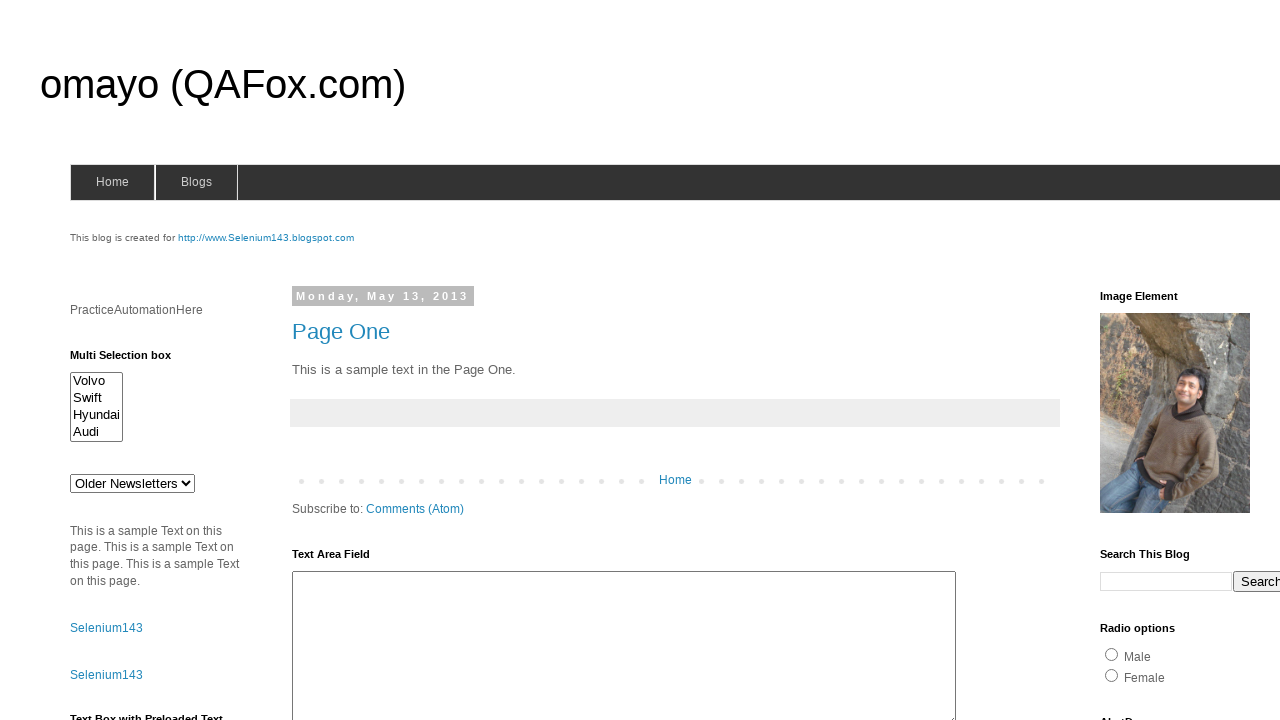